Tests e-commerce shopping cart functionality by adding multiple vegetable products to cart, proceeding to checkout, applying a promo code, and placing an order.

Starting URL: https://rahulshettyacademy.com/seleniumPractise/#

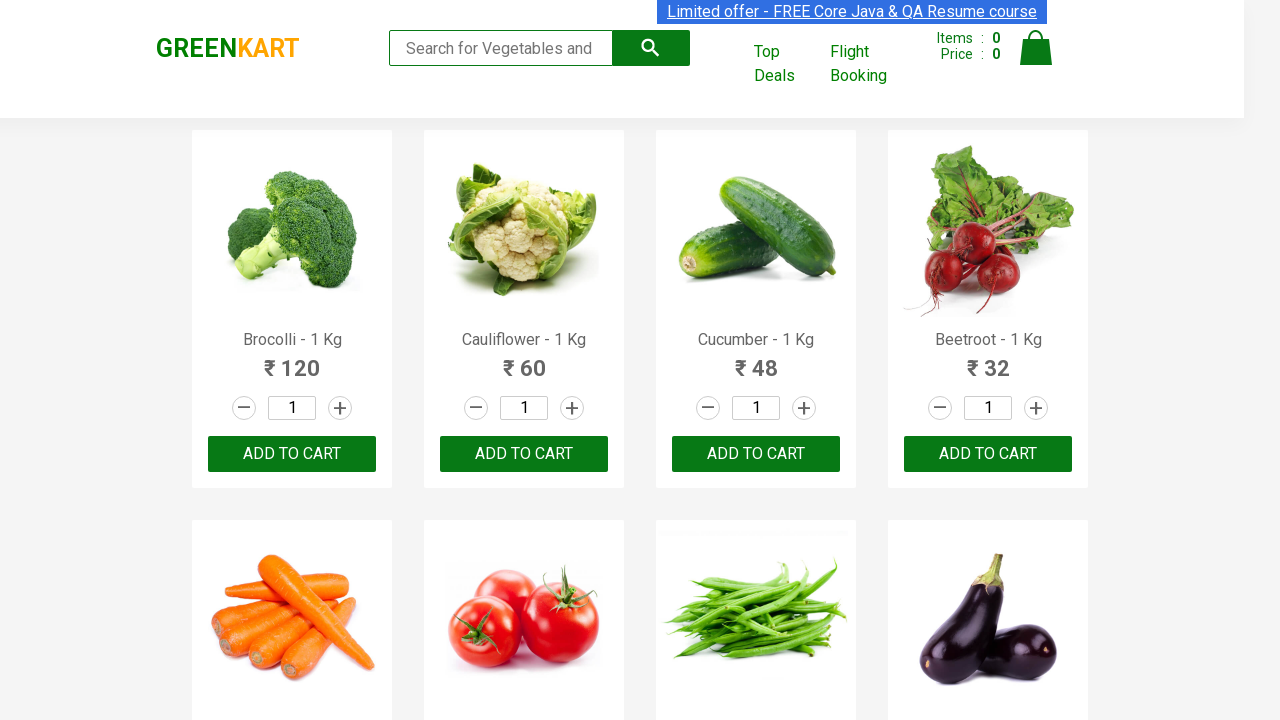

Clicked 'Add to Cart' button for Cucumber at (756, 454) on //div[@class='products']/div[@class='product']/h4[contains(text(), 'Cucumber')]/
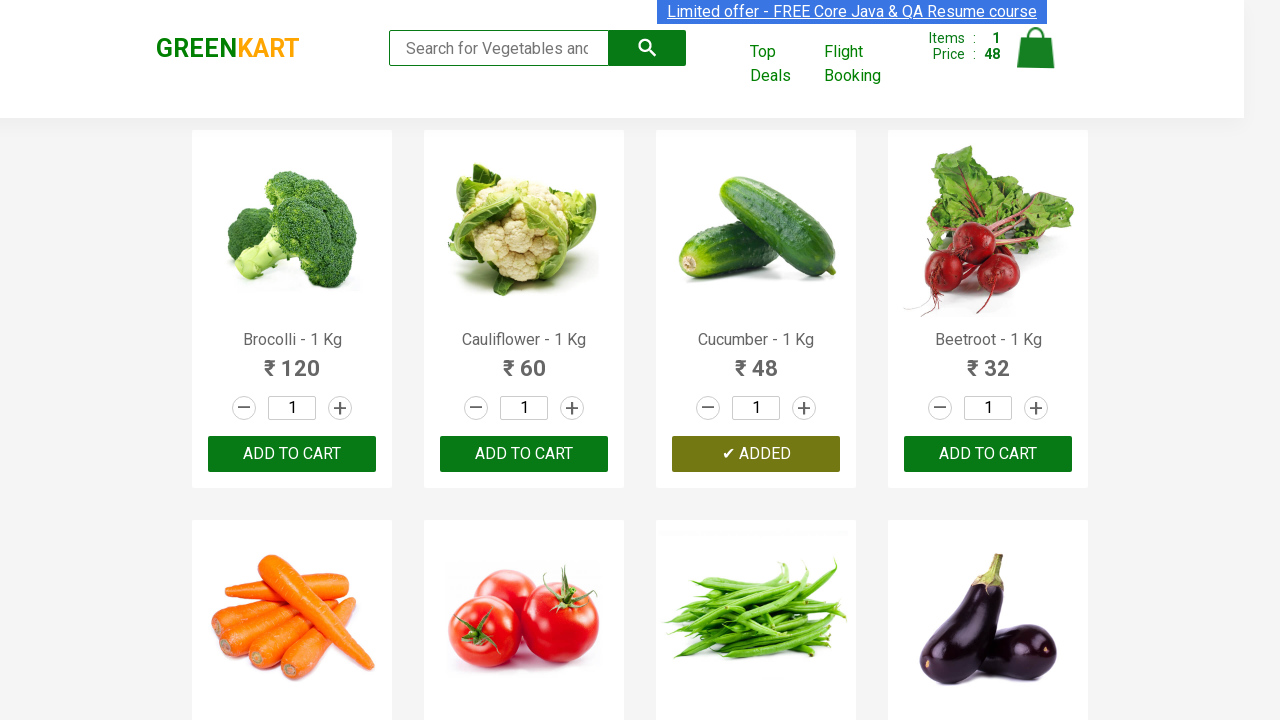

Clicked 'Add to Cart' button for Carrot at (292, 360) on //div[@class='products']/div[@class='product']/h4[contains(text(), 'Carrot')]/pa
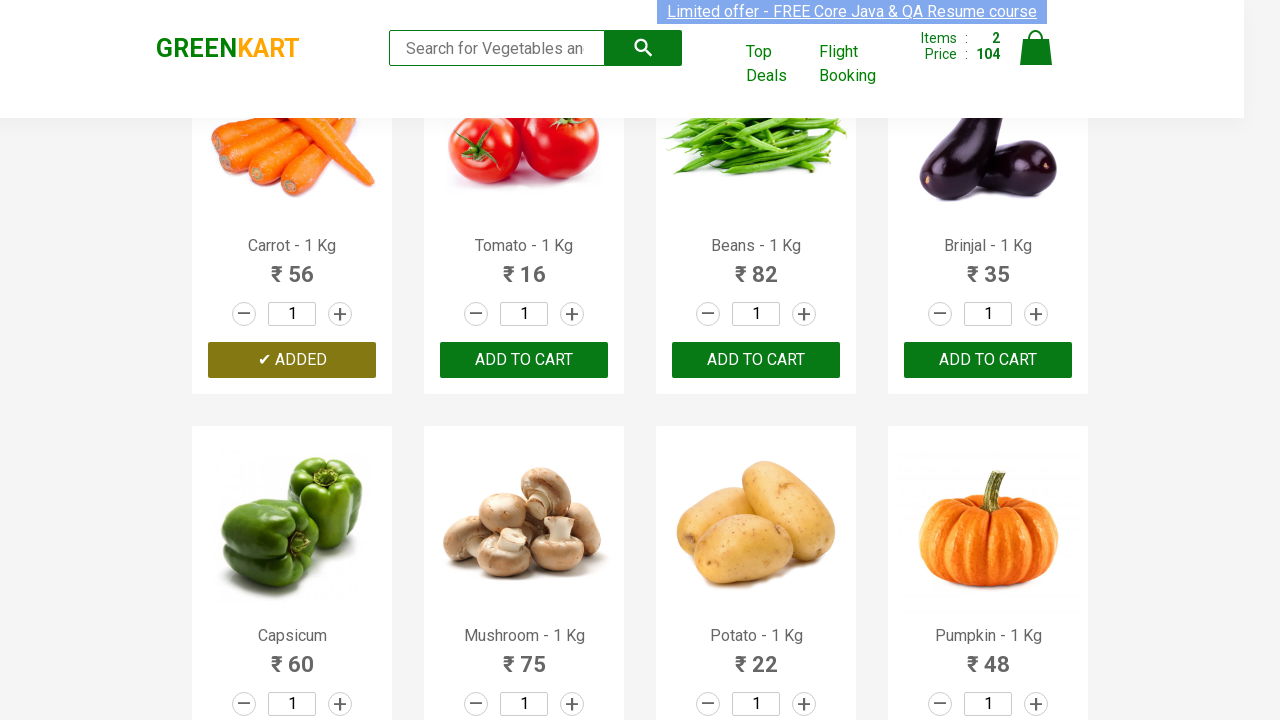

Clicked 'Add to Cart' button for Tomato at (524, 360) on //div[@class='products']/div[@class='product']/h4[contains(text(), 'Tomato')]/pa
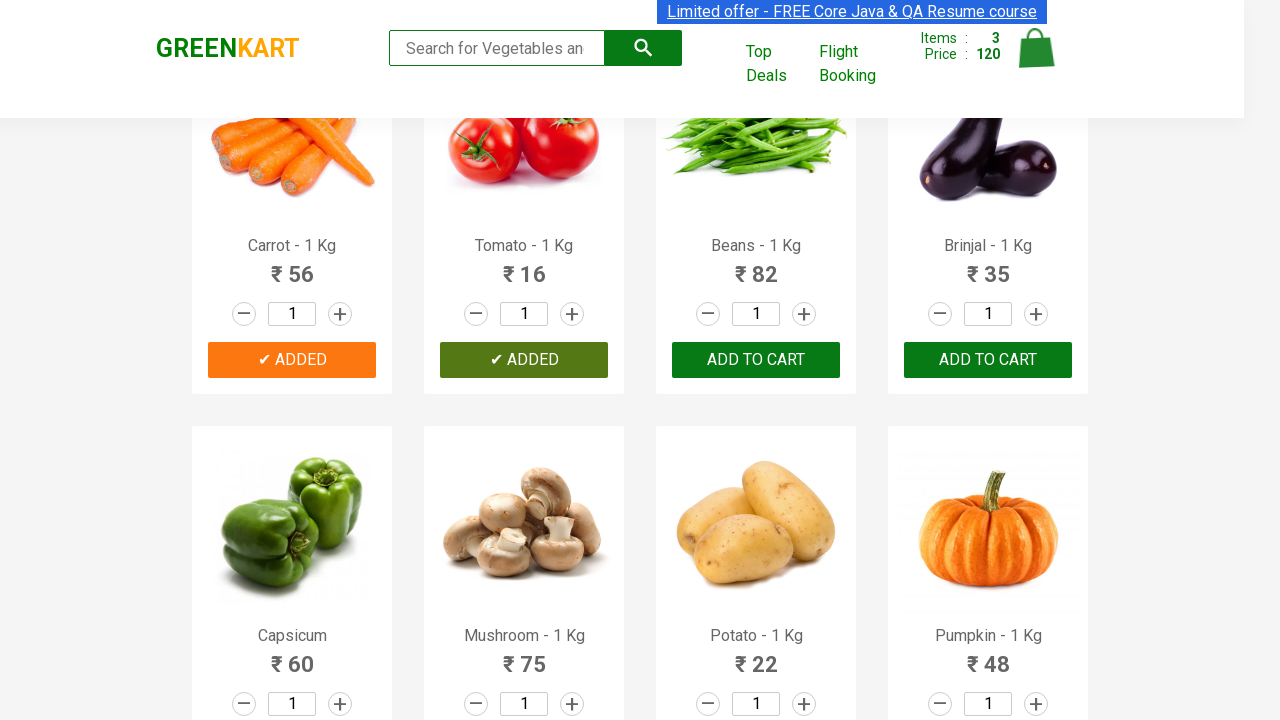

Clicked 'Add to Cart' button for Mushroom at (524, 360) on //div[@class='products']/div[@class='product']/h4[contains(text(), 'Mushroom')]/
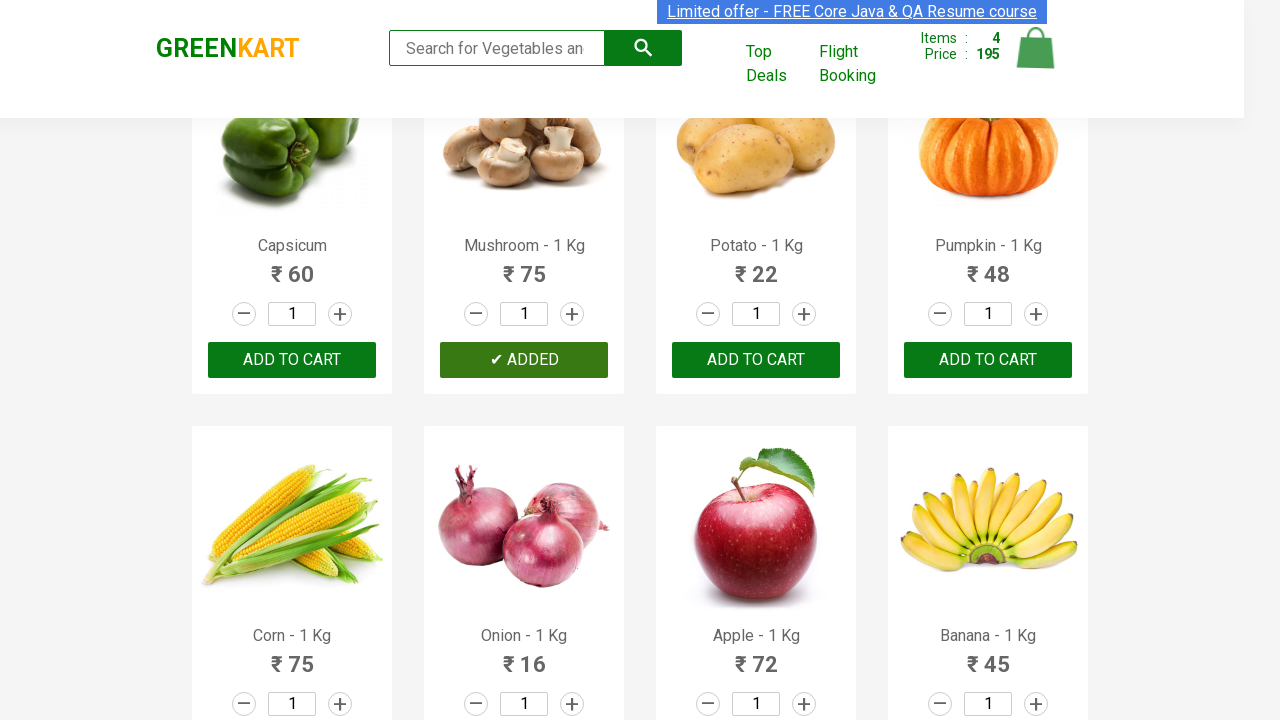

Clicked cart icon to view shopping cart at (1036, 48) on xpath=//img[@alt='Cart']
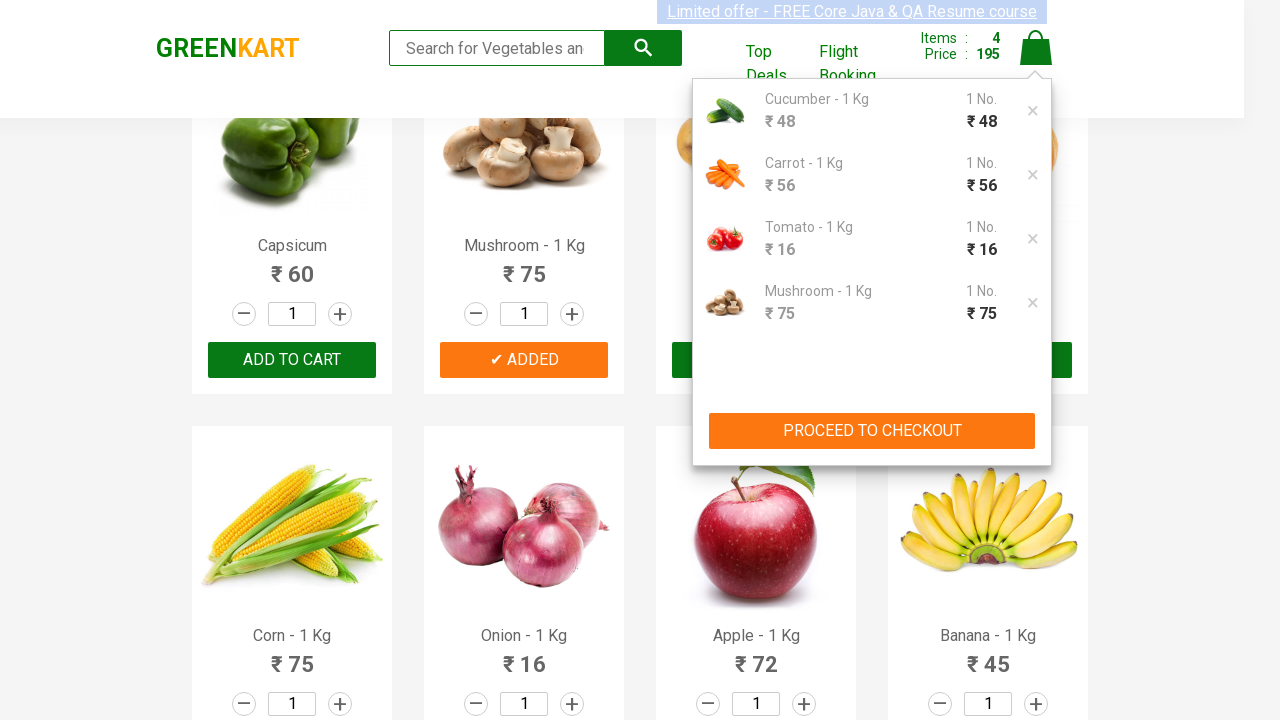

Clicked 'PROCEED TO CHECKOUT' button at (872, 431) on xpath=//button[text()='PROCEED TO CHECKOUT']
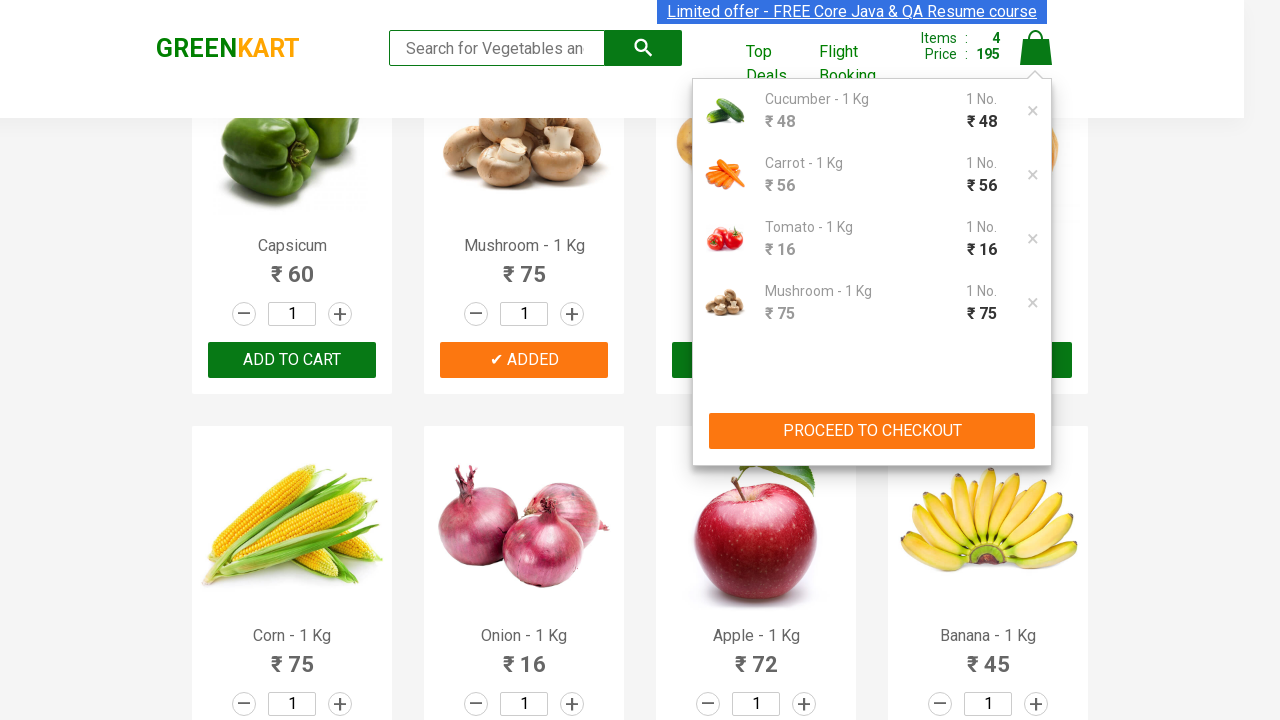

Promo code input field became visible
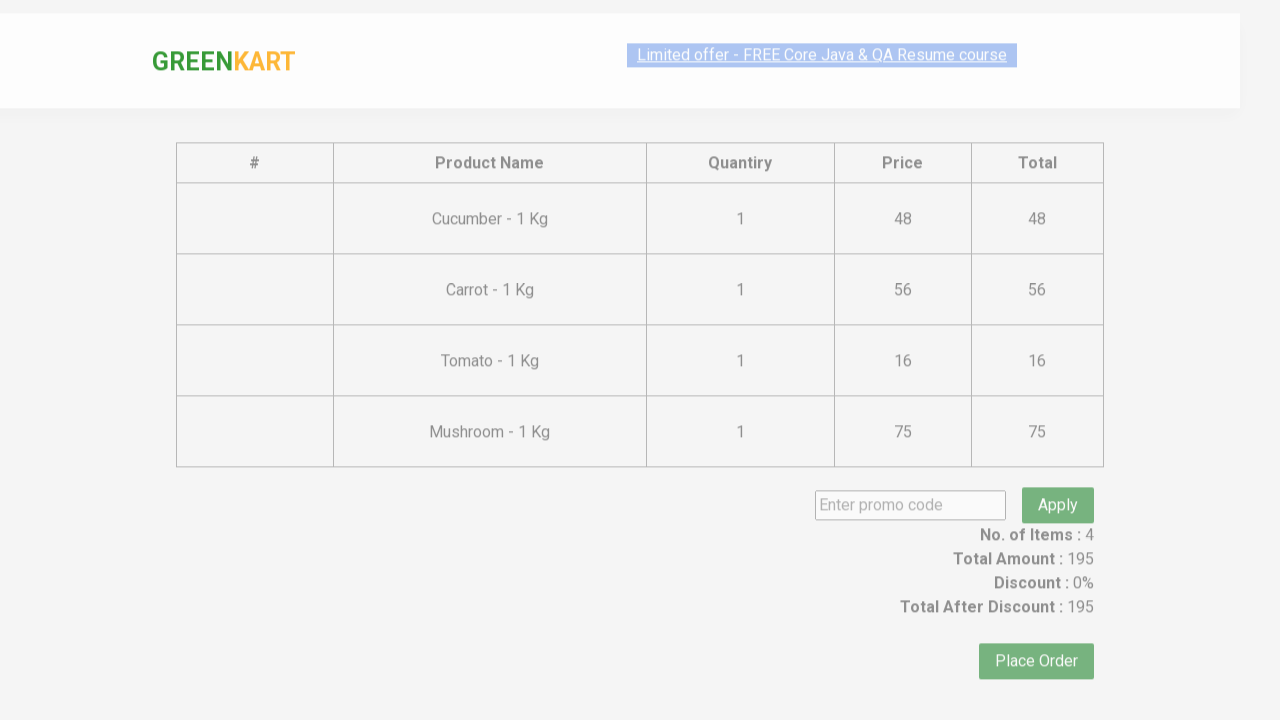

Filled promo code field with 'rahulshettyacademy' on .promoCode
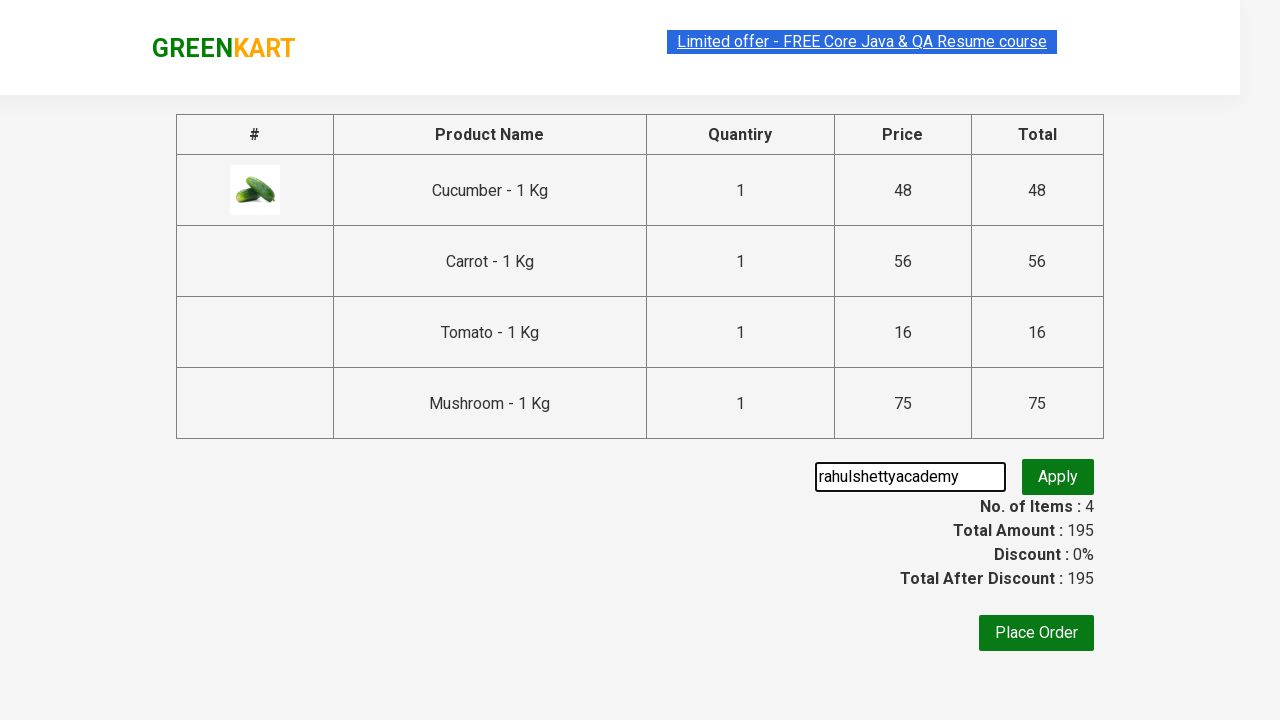

Clicked 'Apply' button to apply promo code at (1058, 477) on .promoBtn
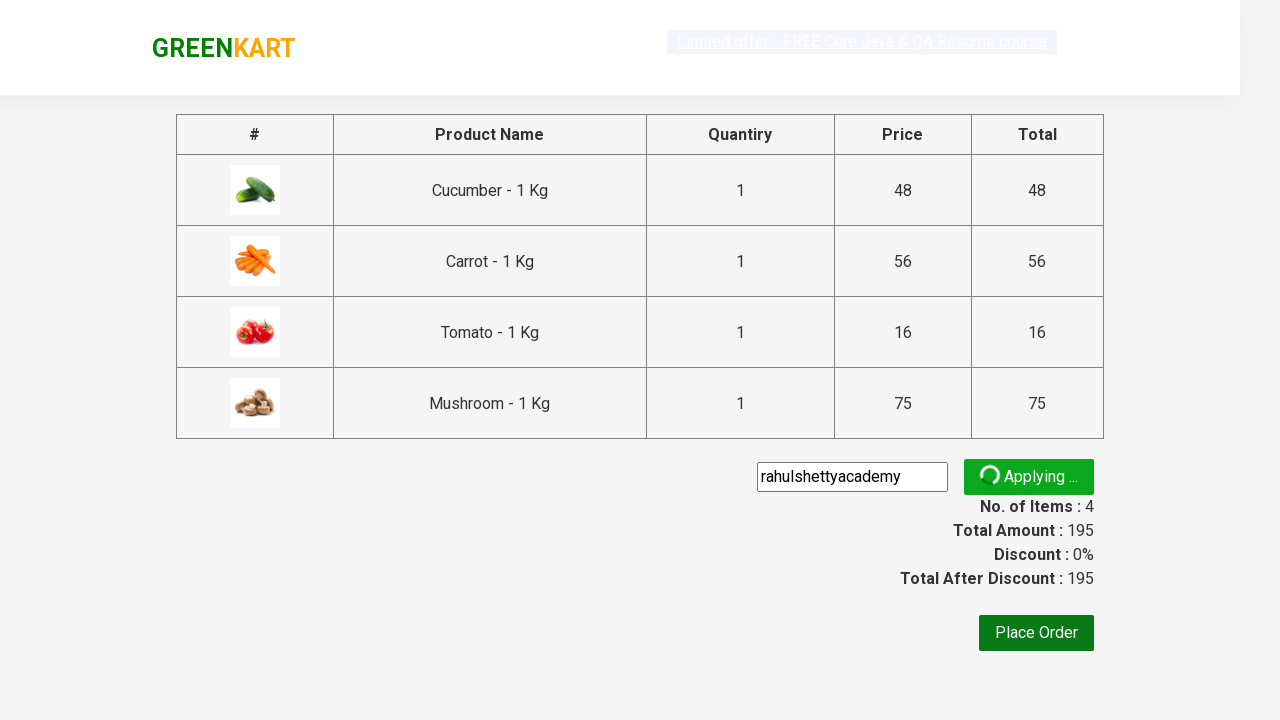

Promo code validation message appeared
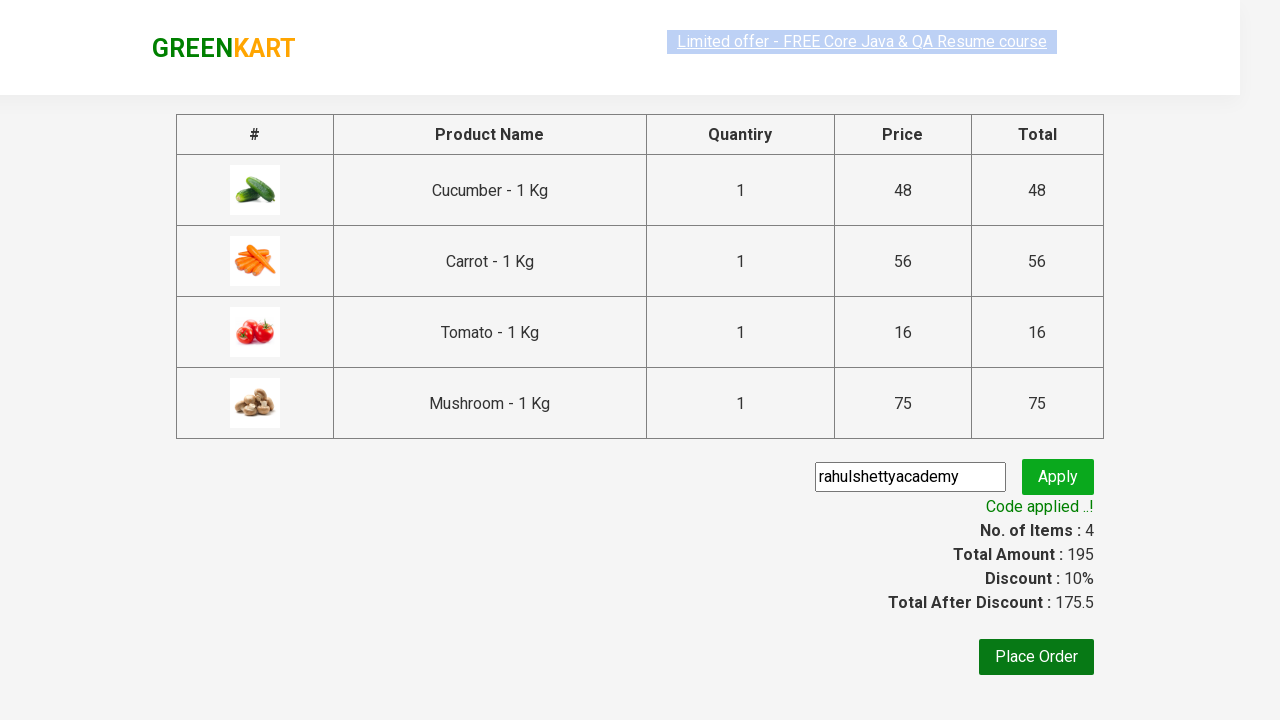

Clicked 'Place Order' button to complete purchase at (1036, 657) on xpath=//button[text()='Place Order']
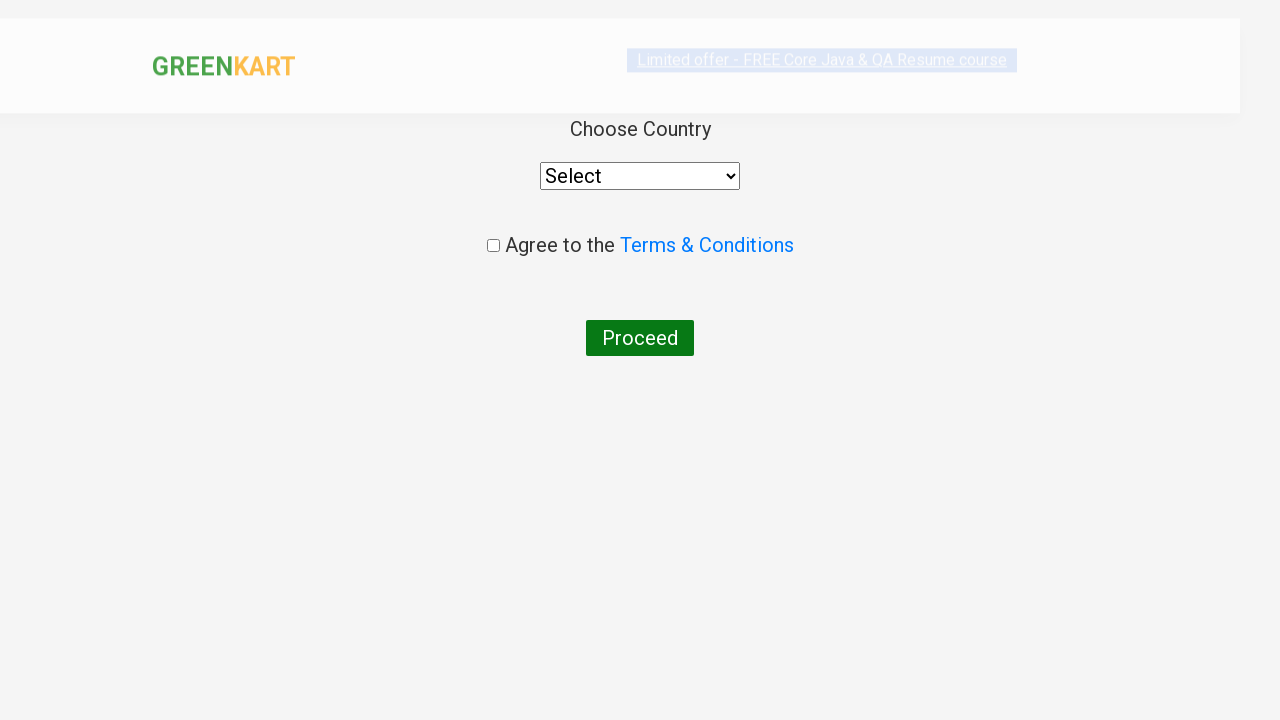

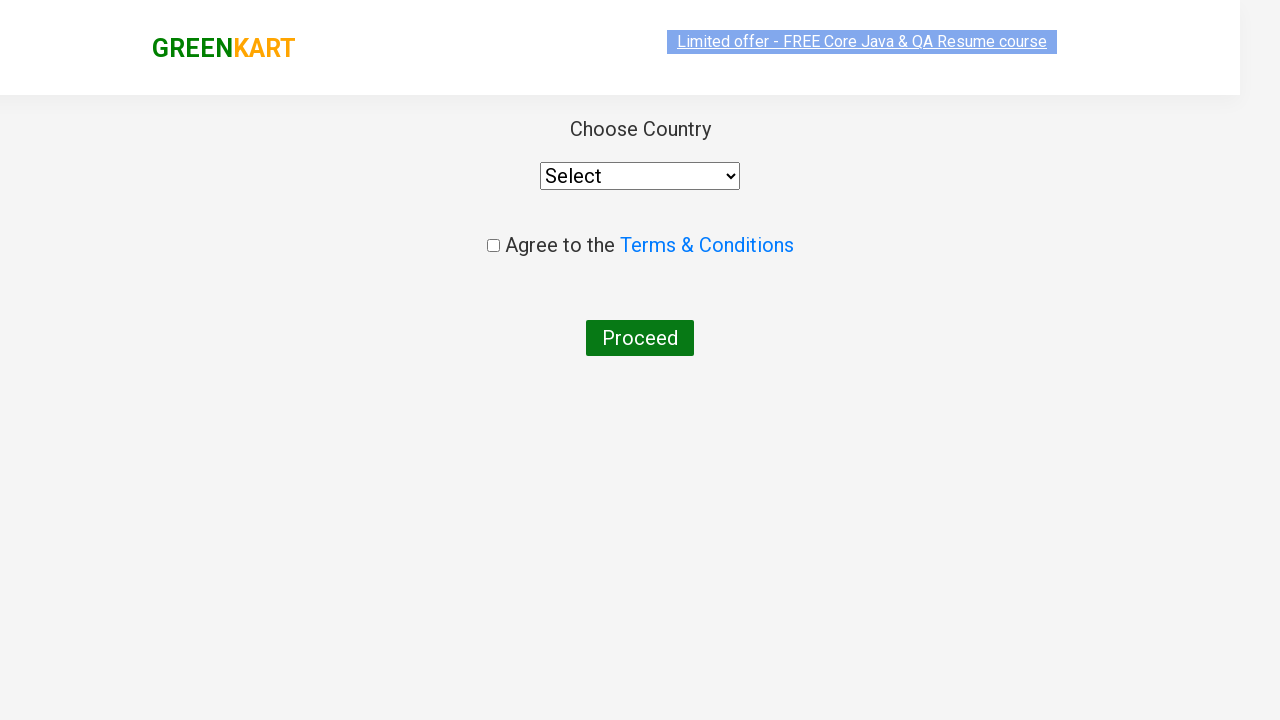